Tests marking all items as completed using the toggle all checkbox

Starting URL: https://demo.playwright.dev/todomvc

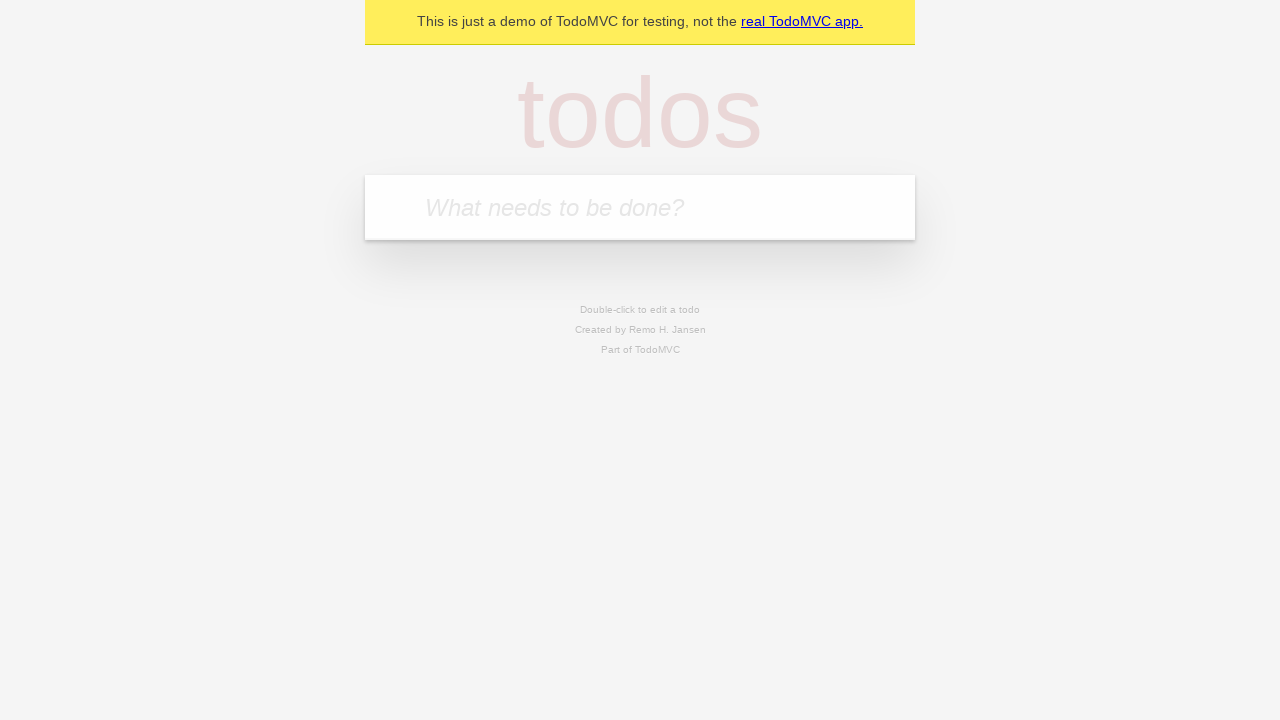

Filled todo input with 'buy some cheese' on internal:attr=[placeholder="What needs to be done?"i]
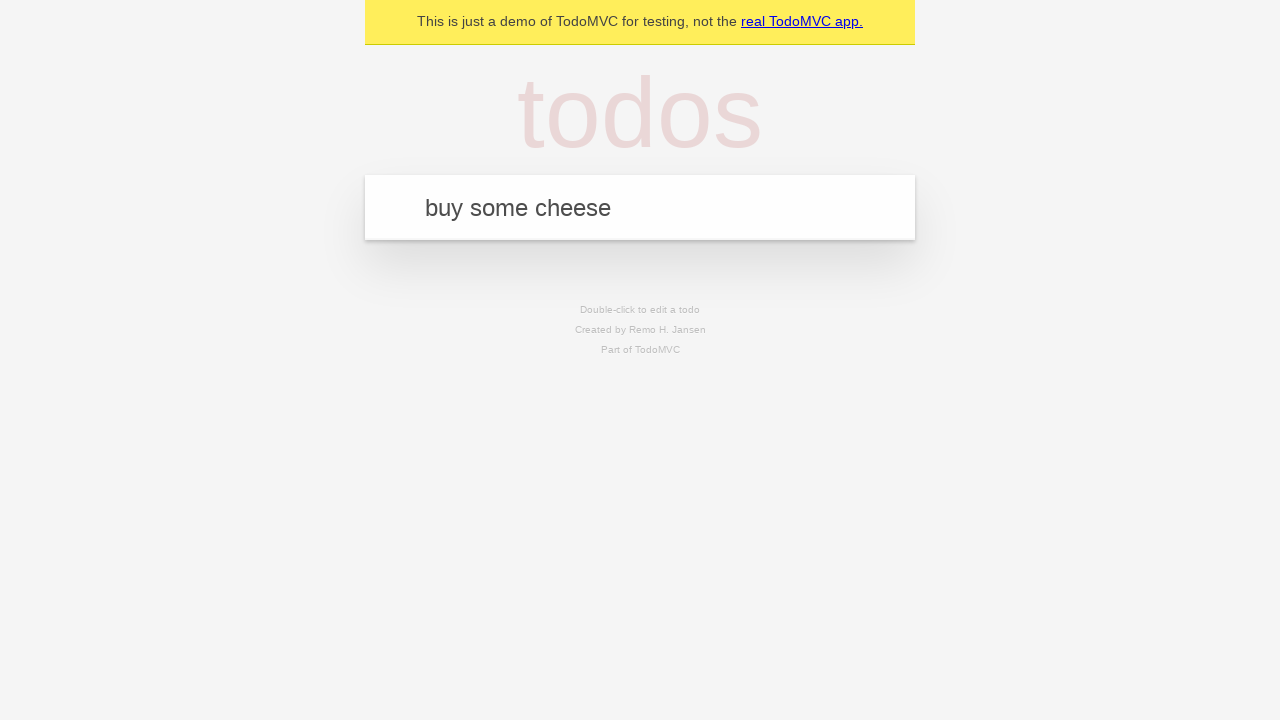

Pressed Enter to add first todo item on internal:attr=[placeholder="What needs to be done?"i]
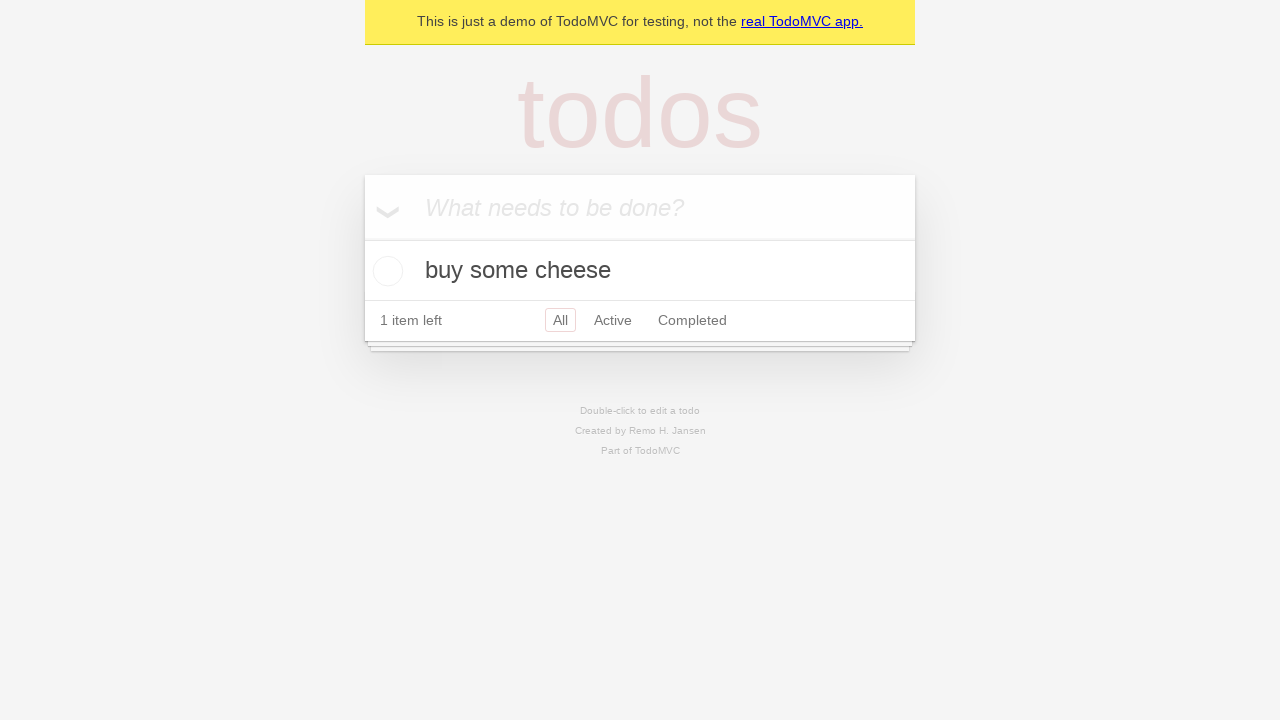

Filled todo input with 'feed the cat' on internal:attr=[placeholder="What needs to be done?"i]
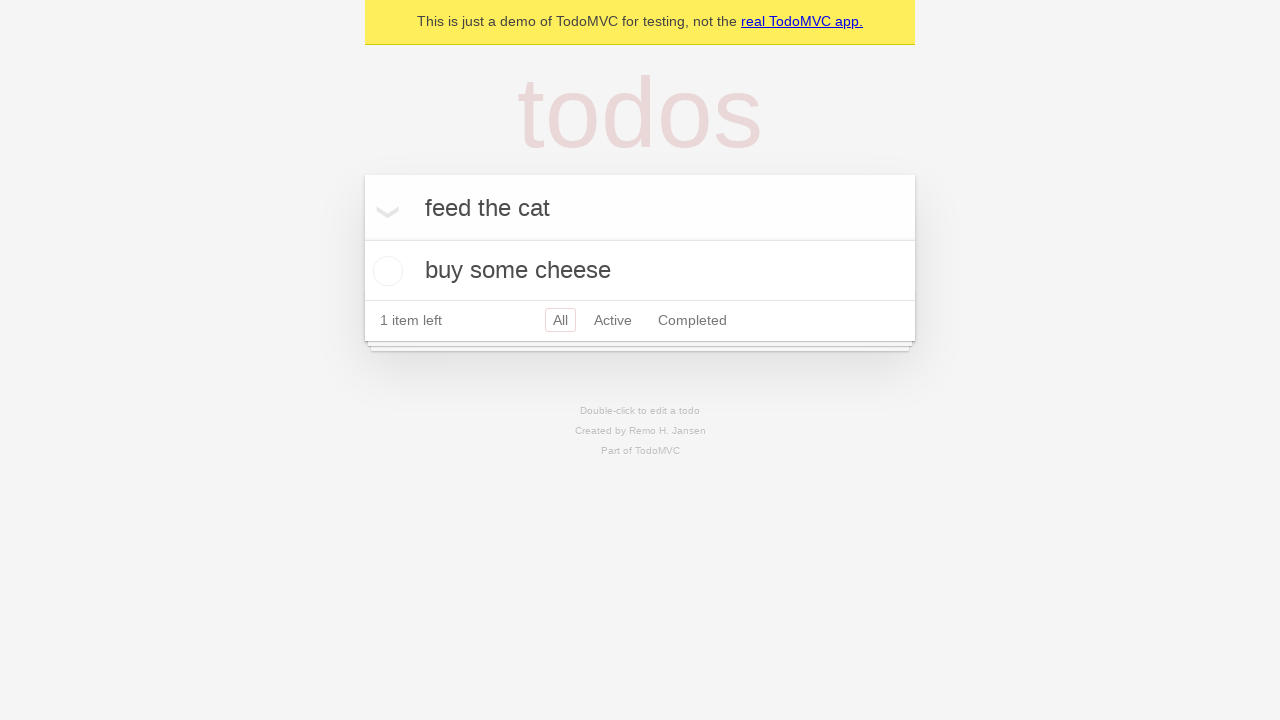

Pressed Enter to add second todo item on internal:attr=[placeholder="What needs to be done?"i]
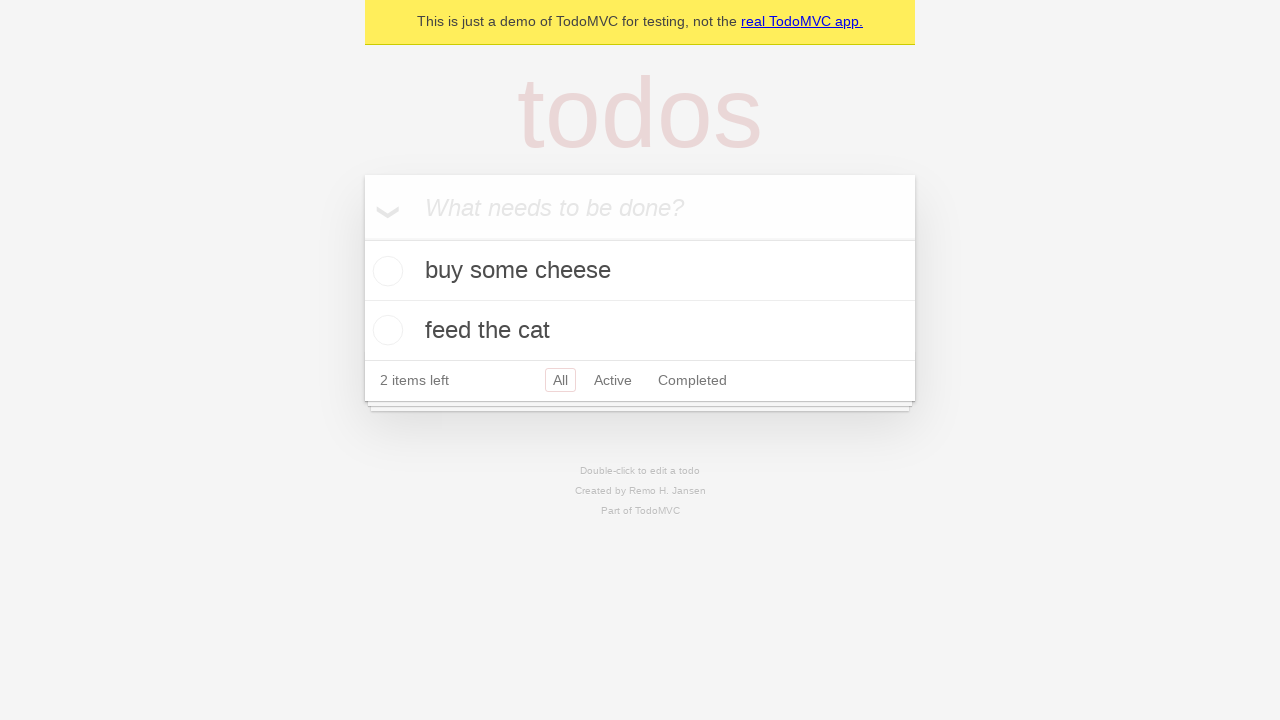

Filled todo input with 'book a doctors appointment' on internal:attr=[placeholder="What needs to be done?"i]
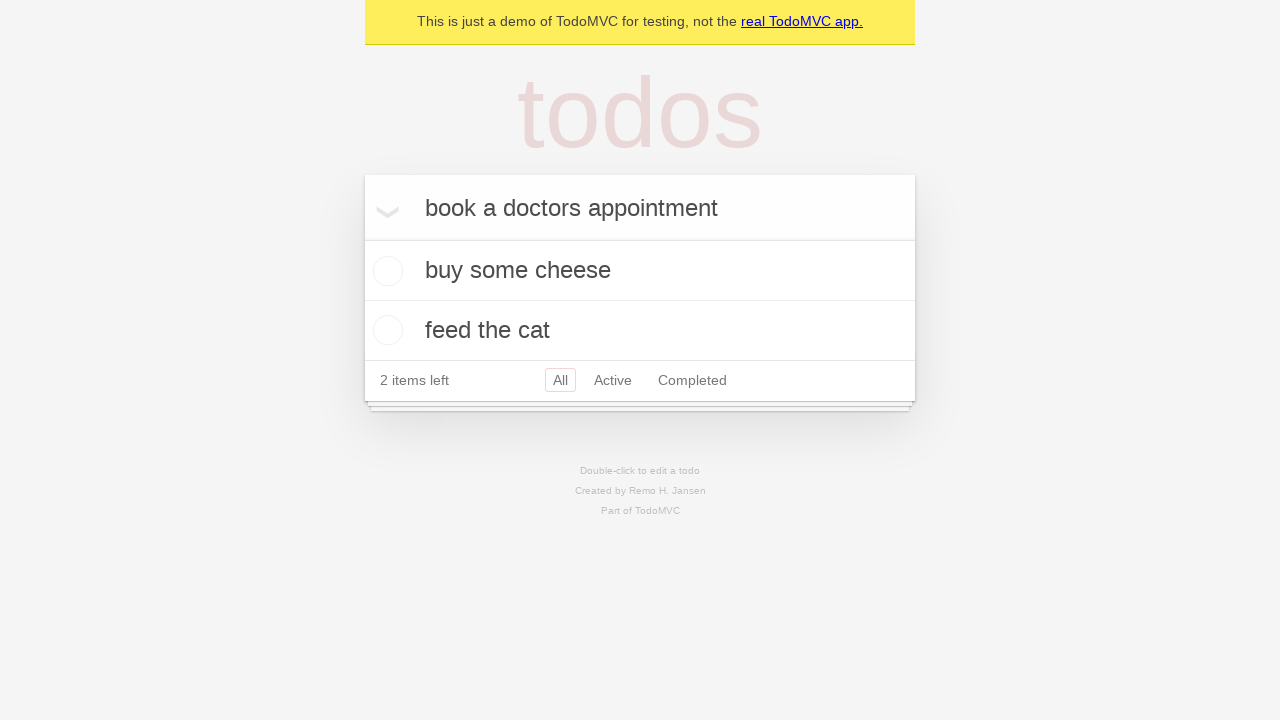

Pressed Enter to add third todo item on internal:attr=[placeholder="What needs to be done?"i]
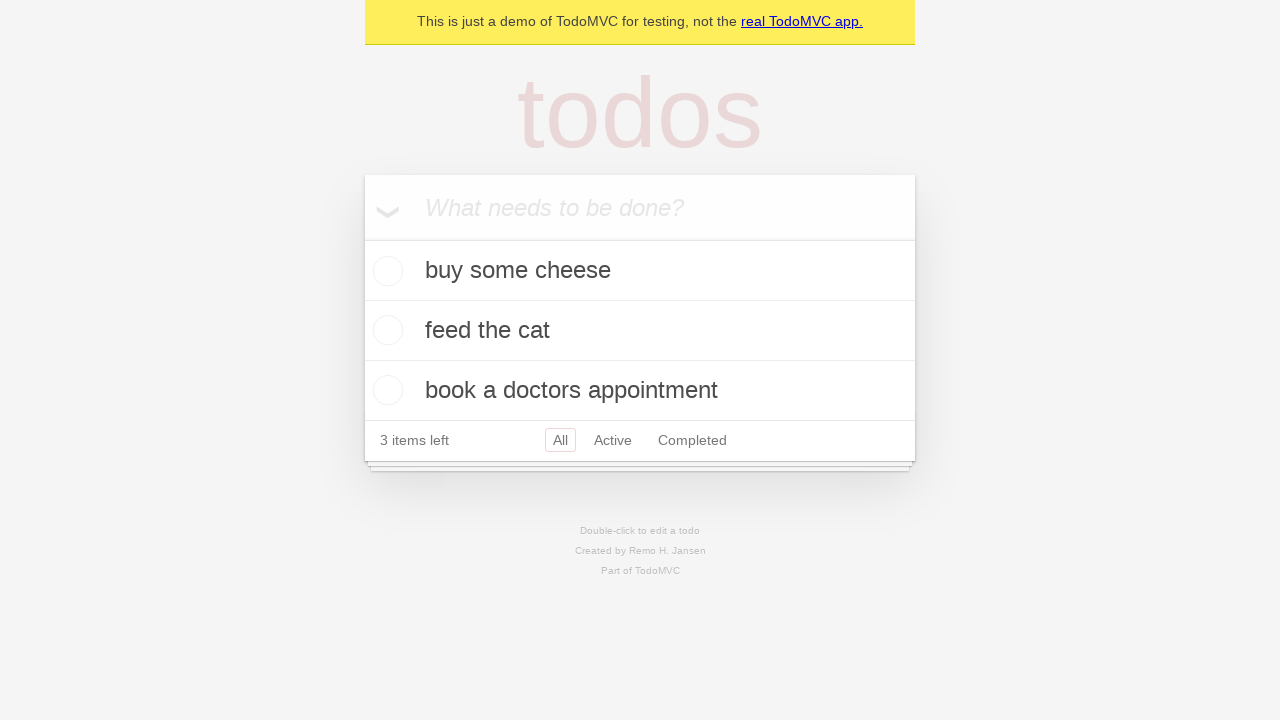

Clicked 'Mark all as complete' checkbox at (362, 238) on internal:label="Mark all as complete"i
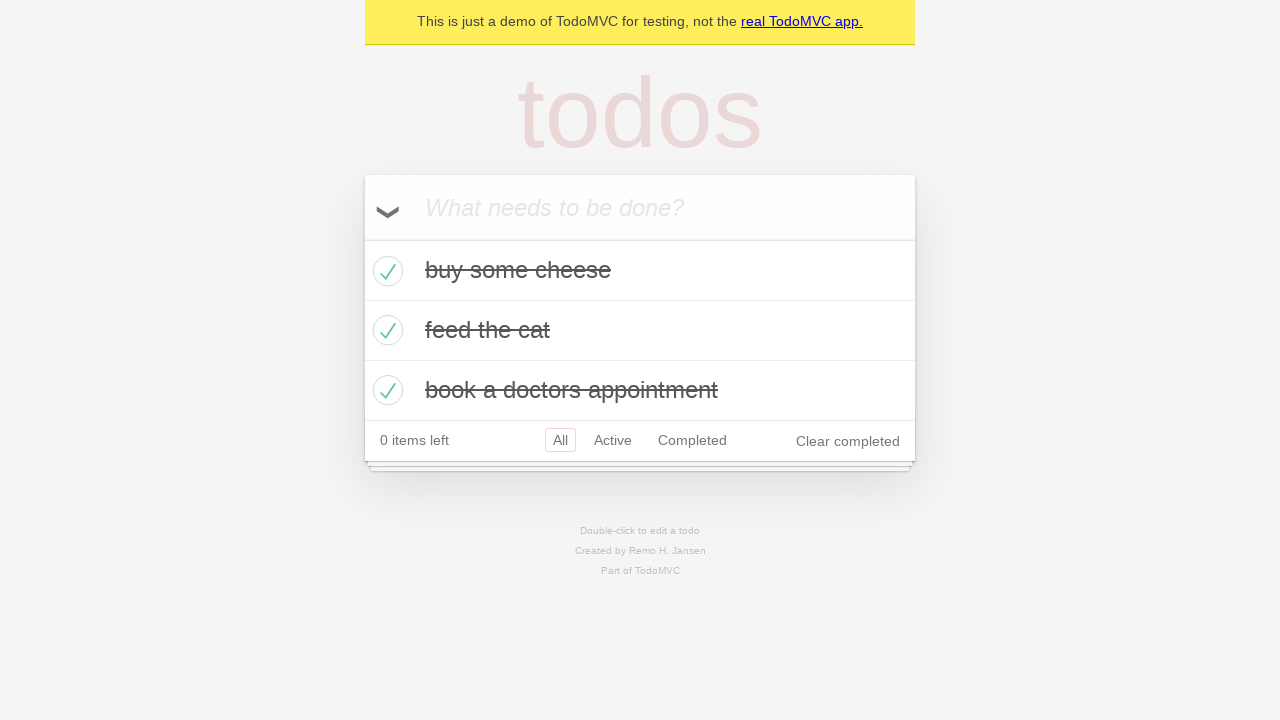

Waited for todo items to be marked as completed
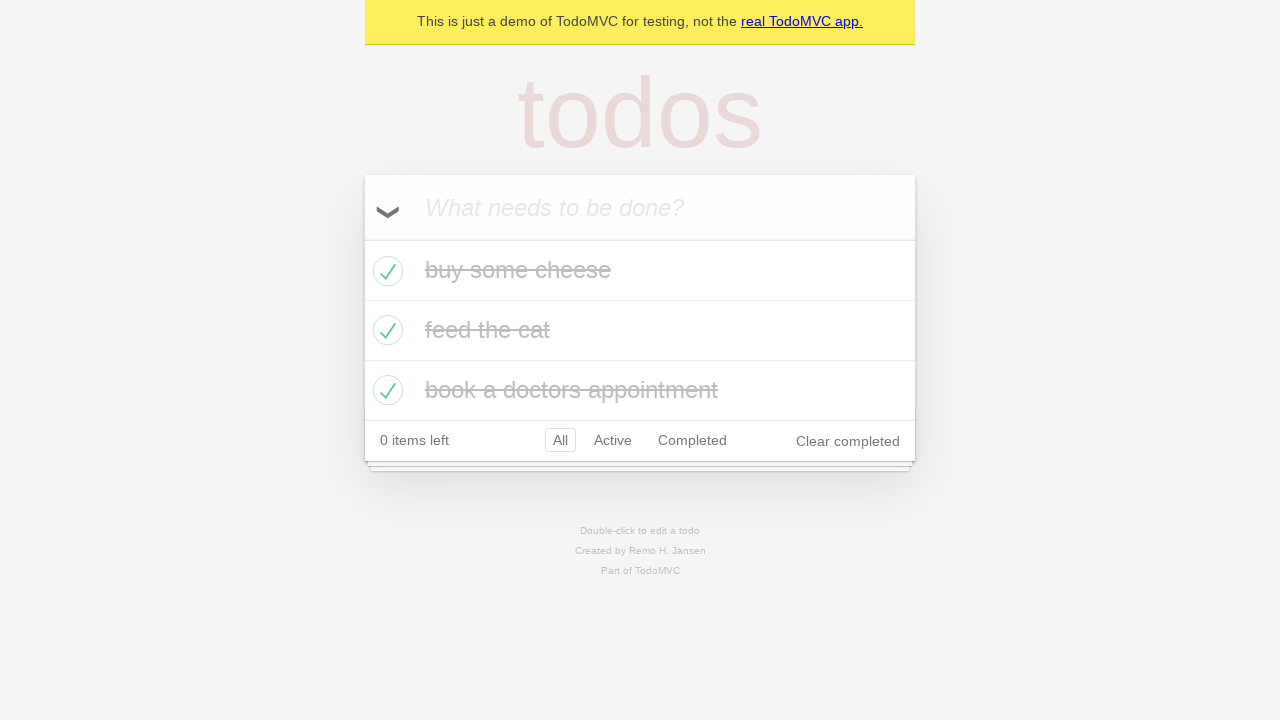

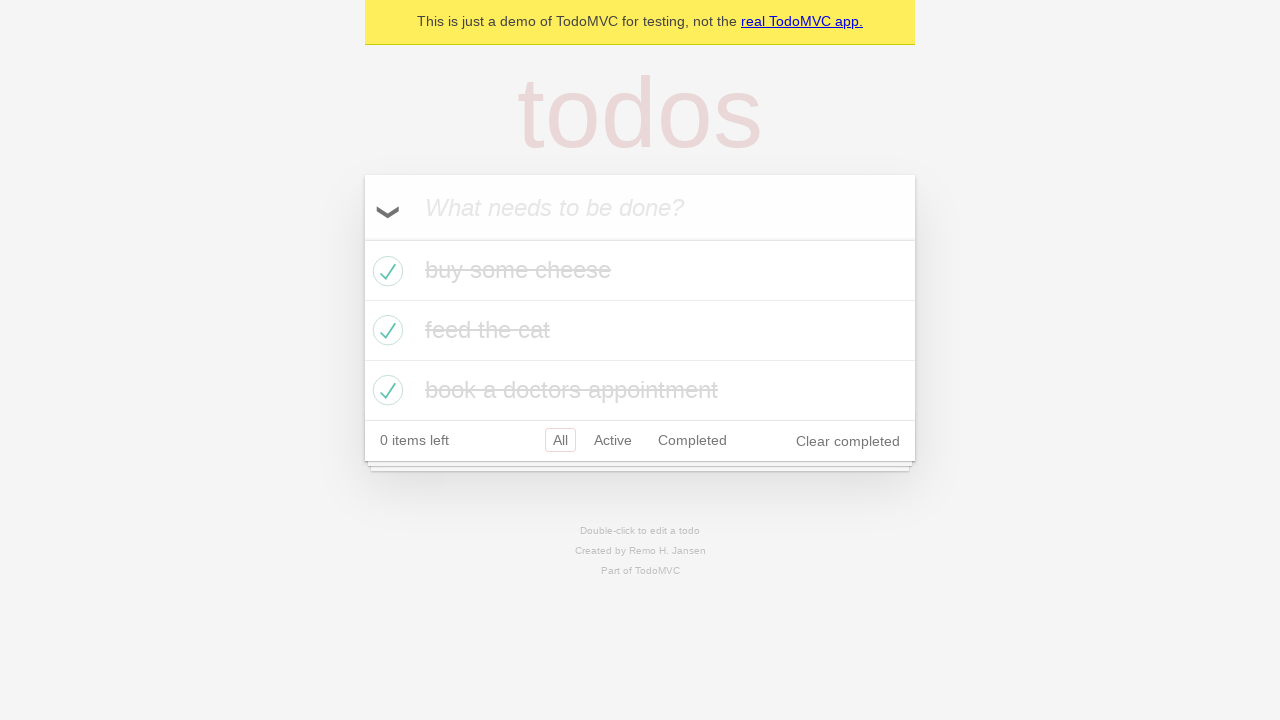